Navigates to the Time and Date world clock page and verifies that the world clock table with city time information is loaded and accessible.

Starting URL: https://www.timeanddate.com/worldclock/

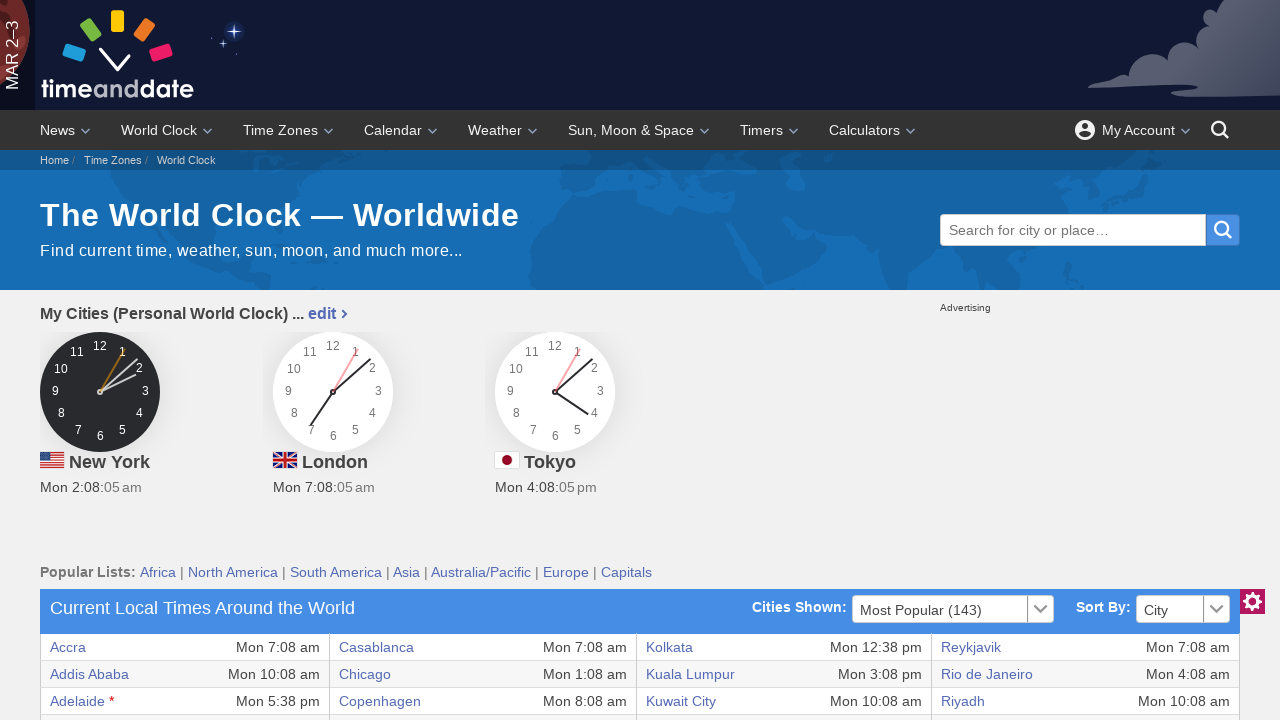

World clock table first row loaded
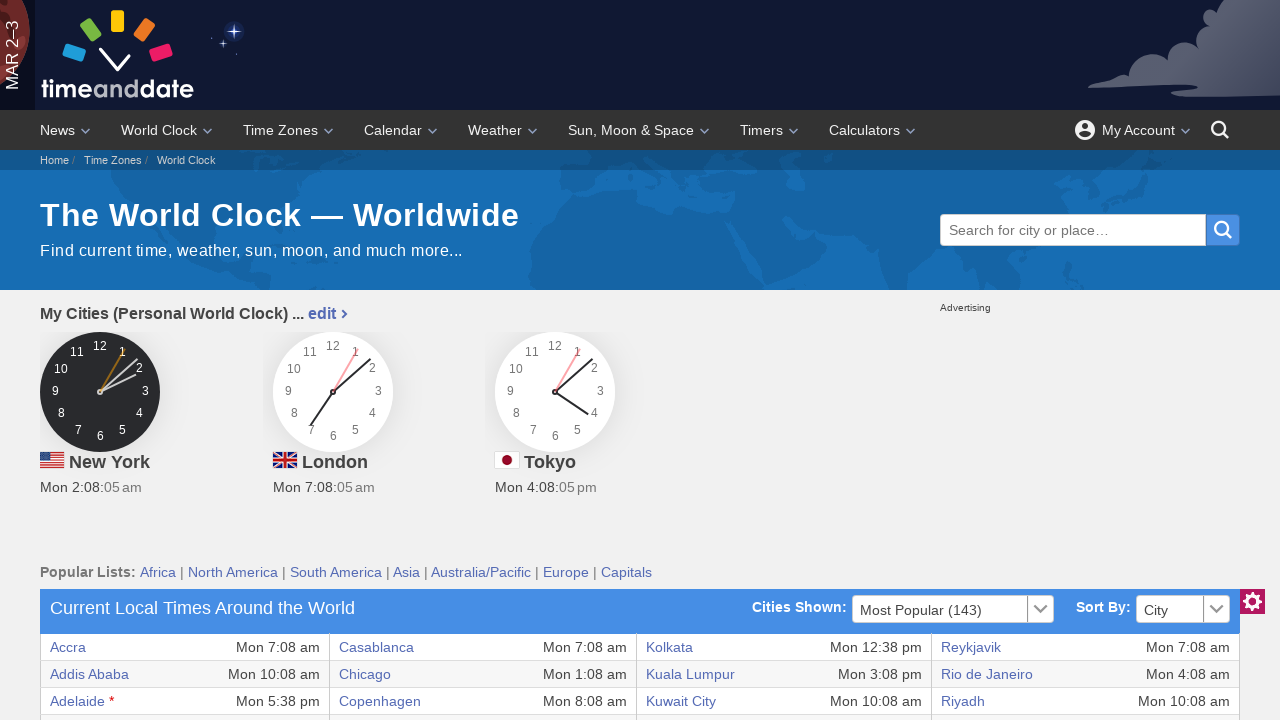

World clock table body rows verified as present
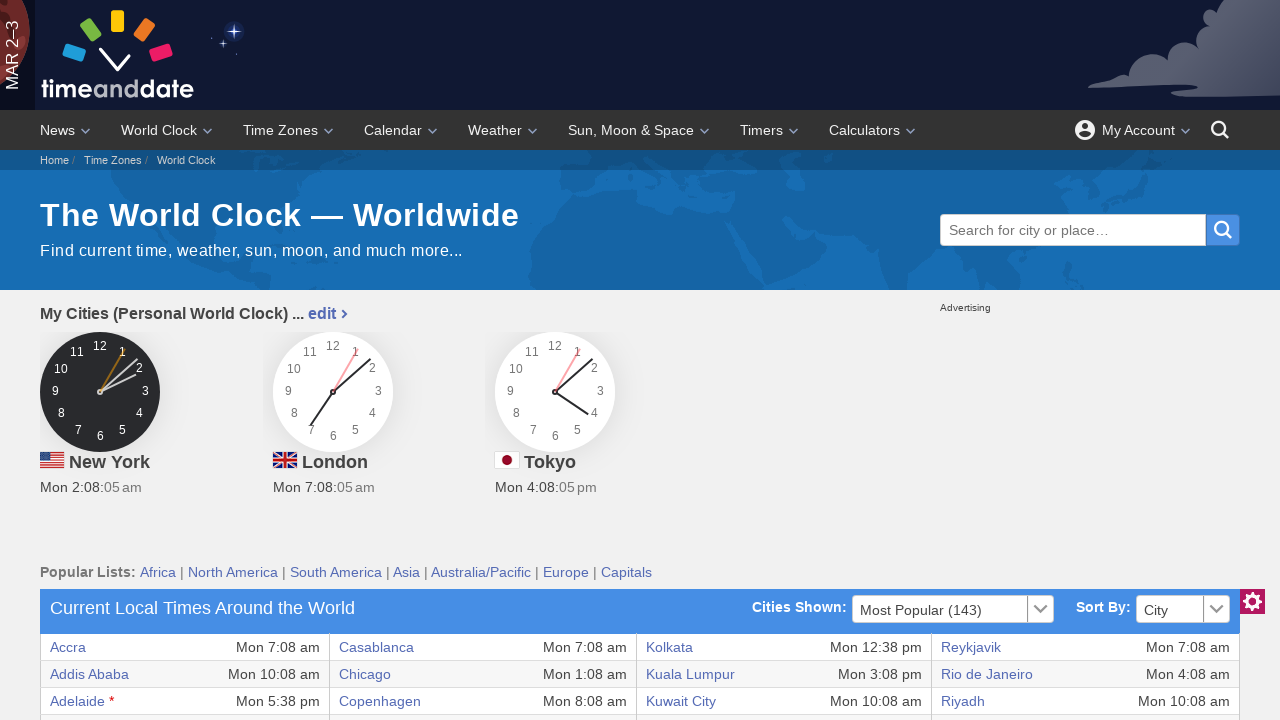

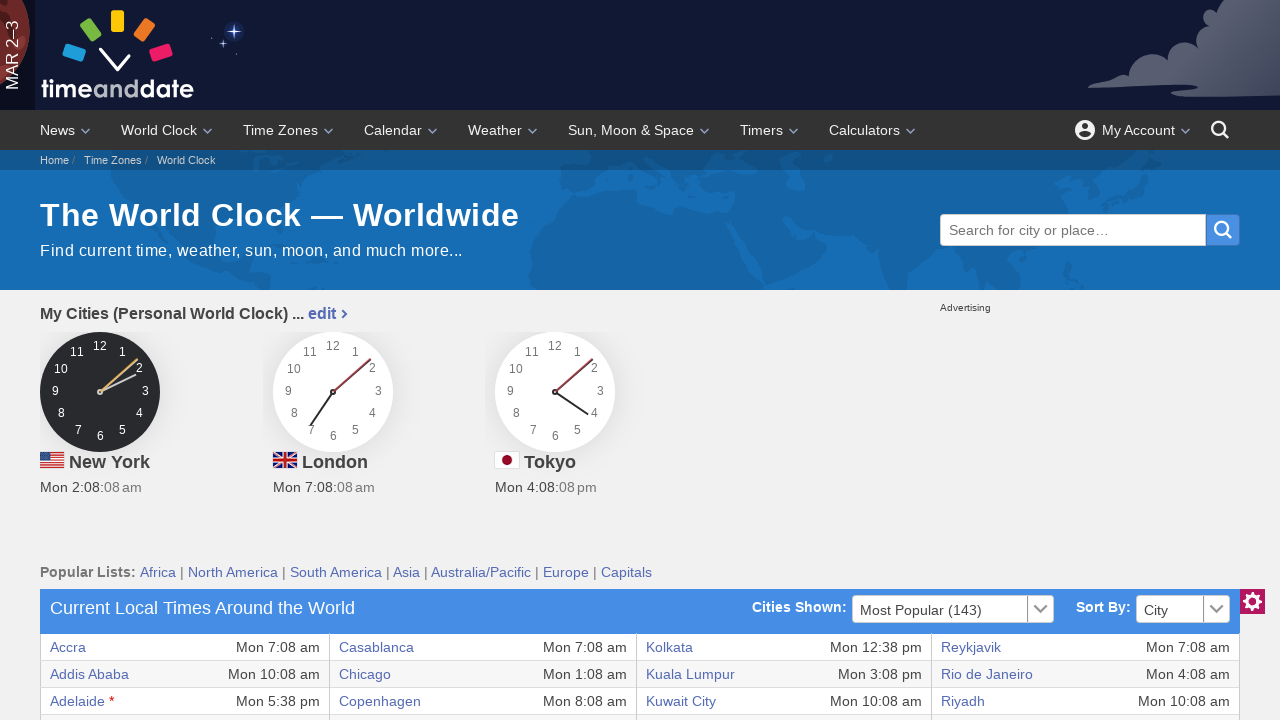